Tests a math calculation form by reading two numbers, calculating their sum, selecting the answer from a dropdown, and submitting the form

Starting URL: http://suninjuly.github.io/selects1.html

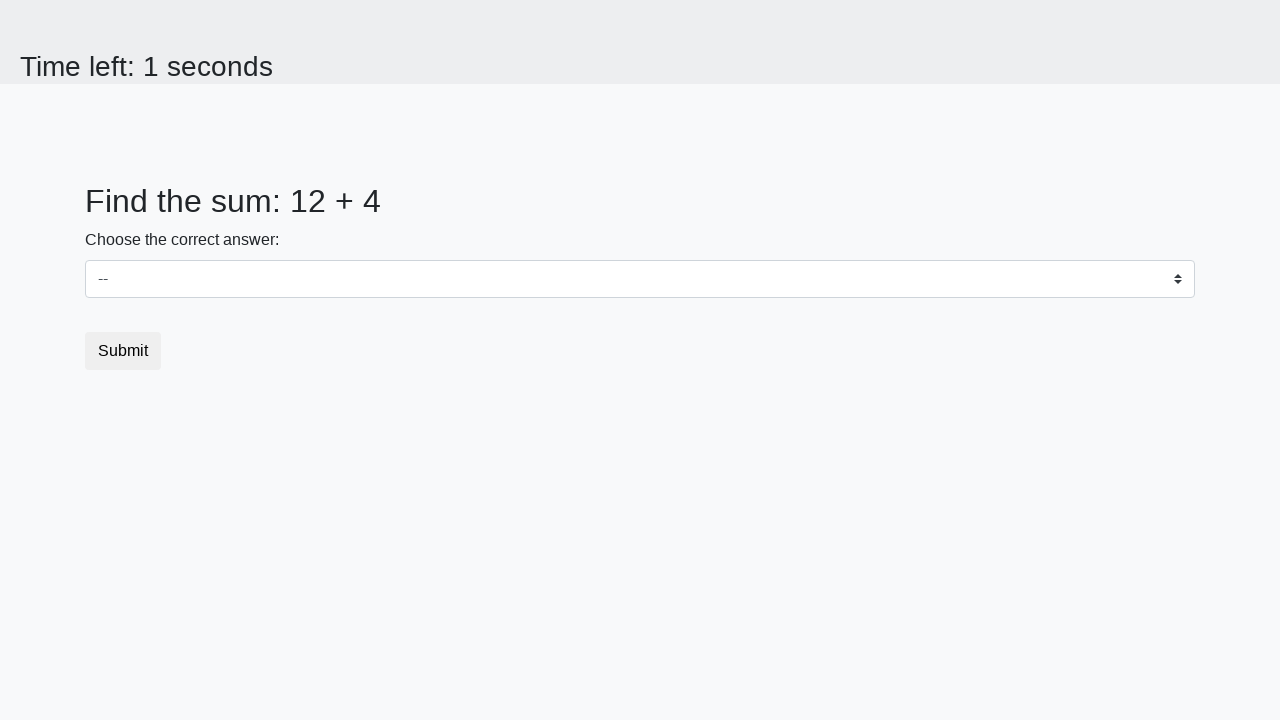

Read first number from #num1 element
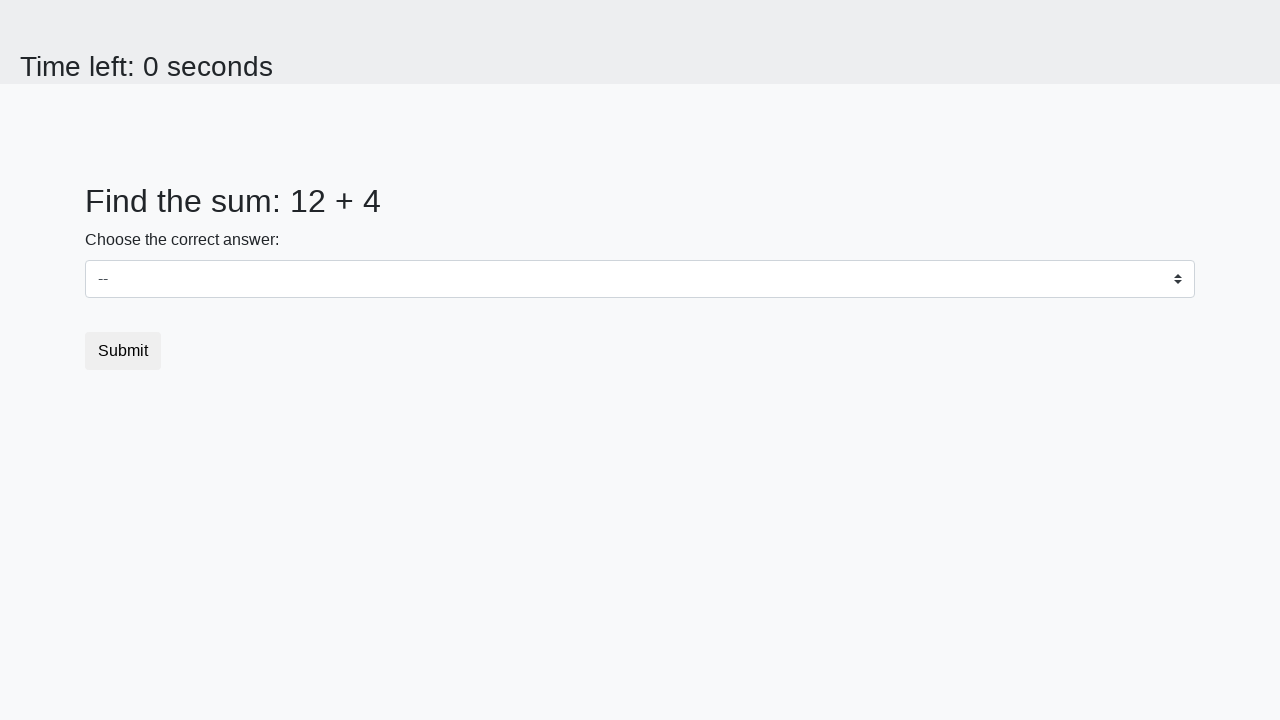

Read second number from #num2 element
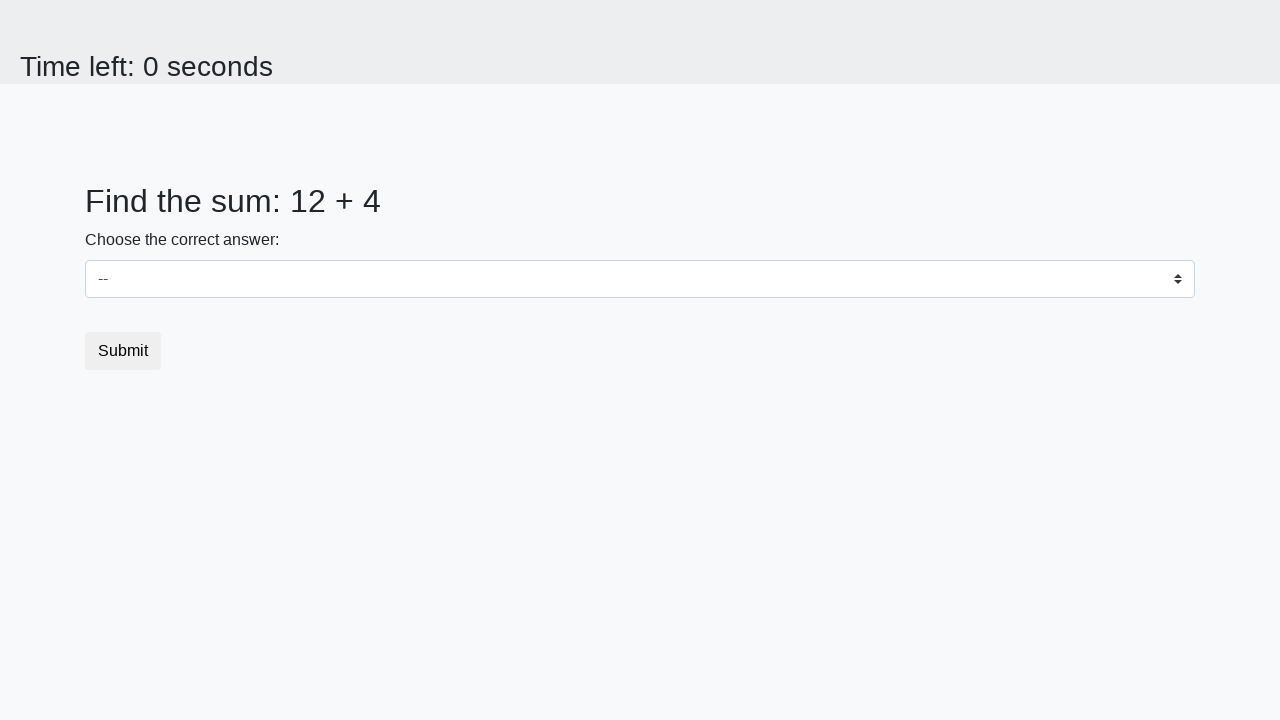

Calculated sum: 12 + 4 = 16
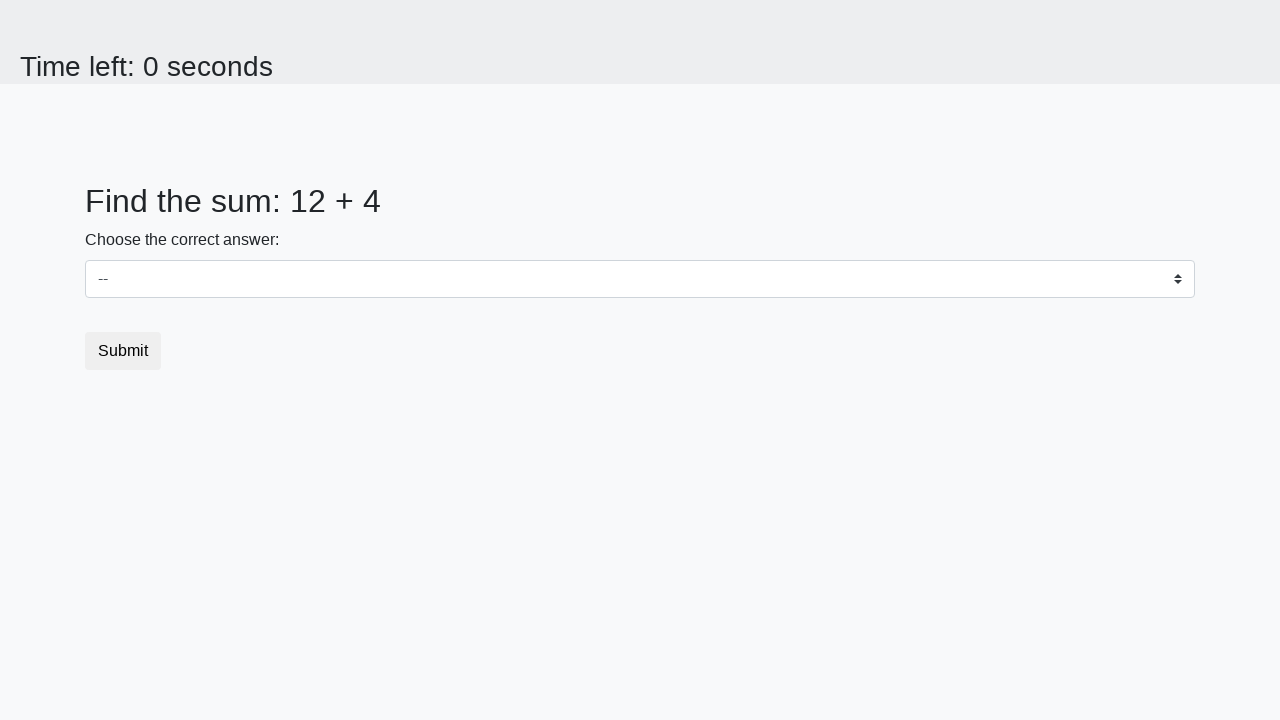

Selected calculated sum '16' from dropdown on #dropdown
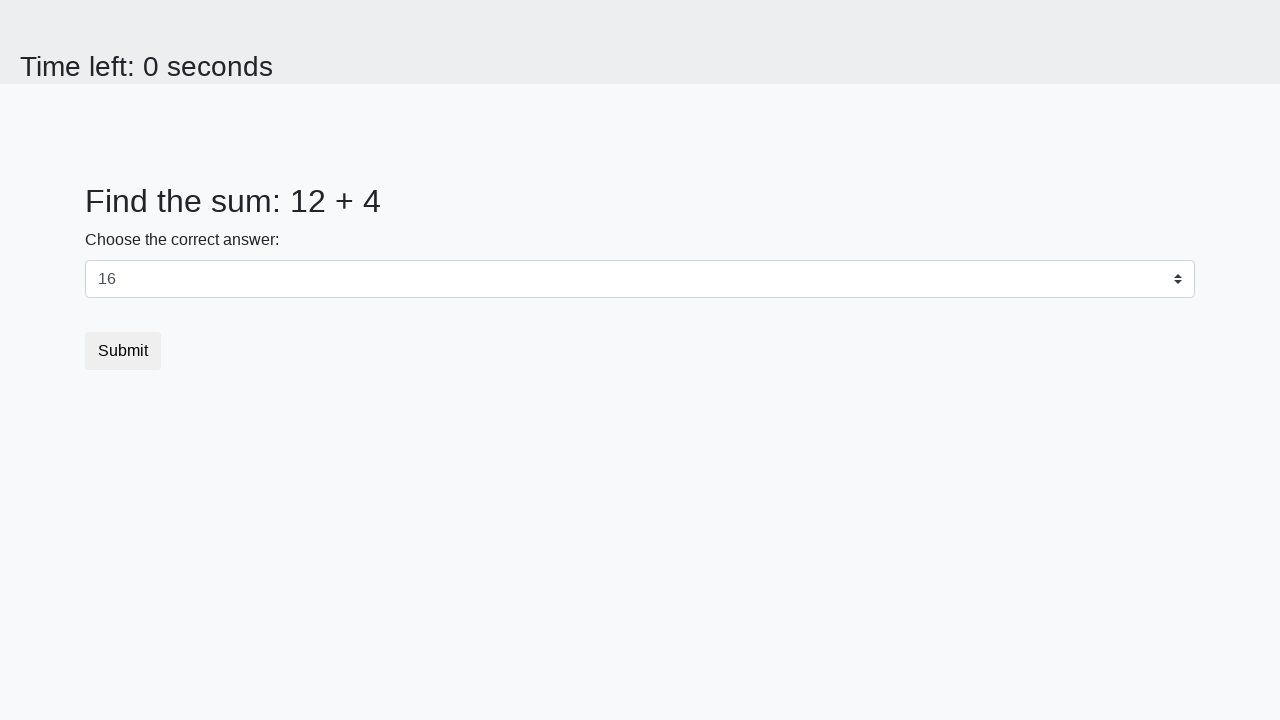

Clicked submit button to submit the form at (123, 351) on button.btn
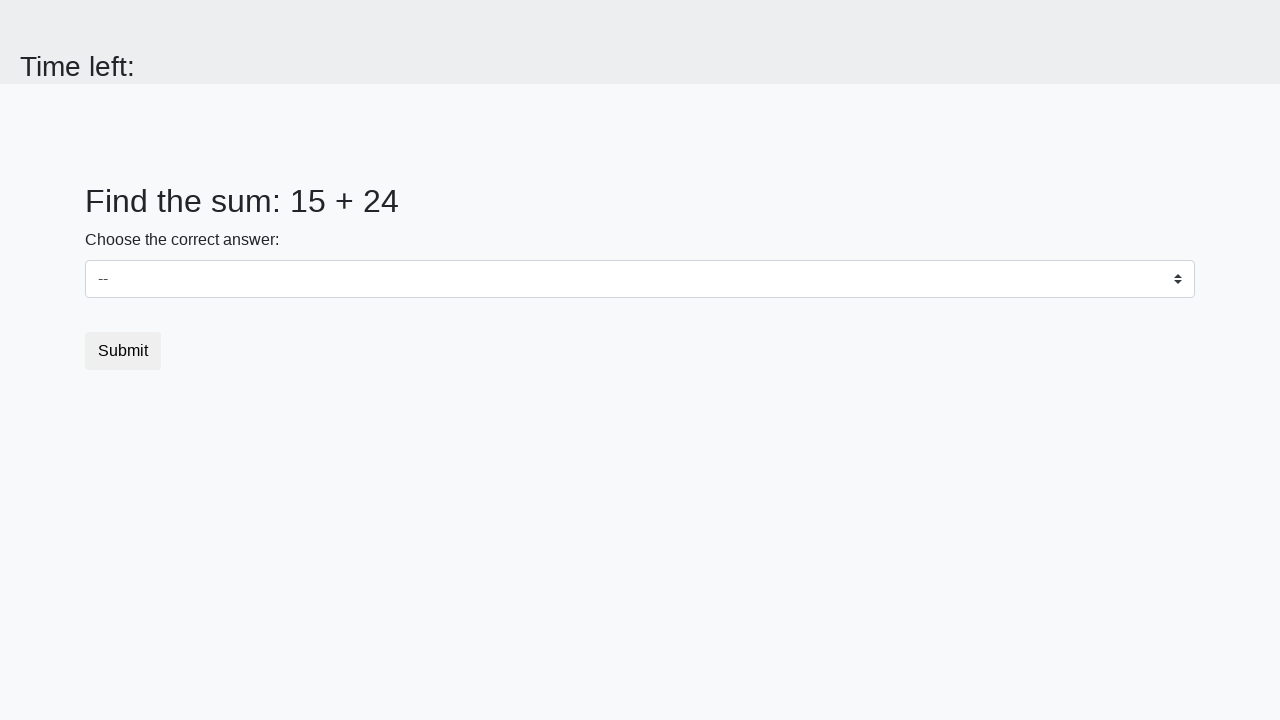

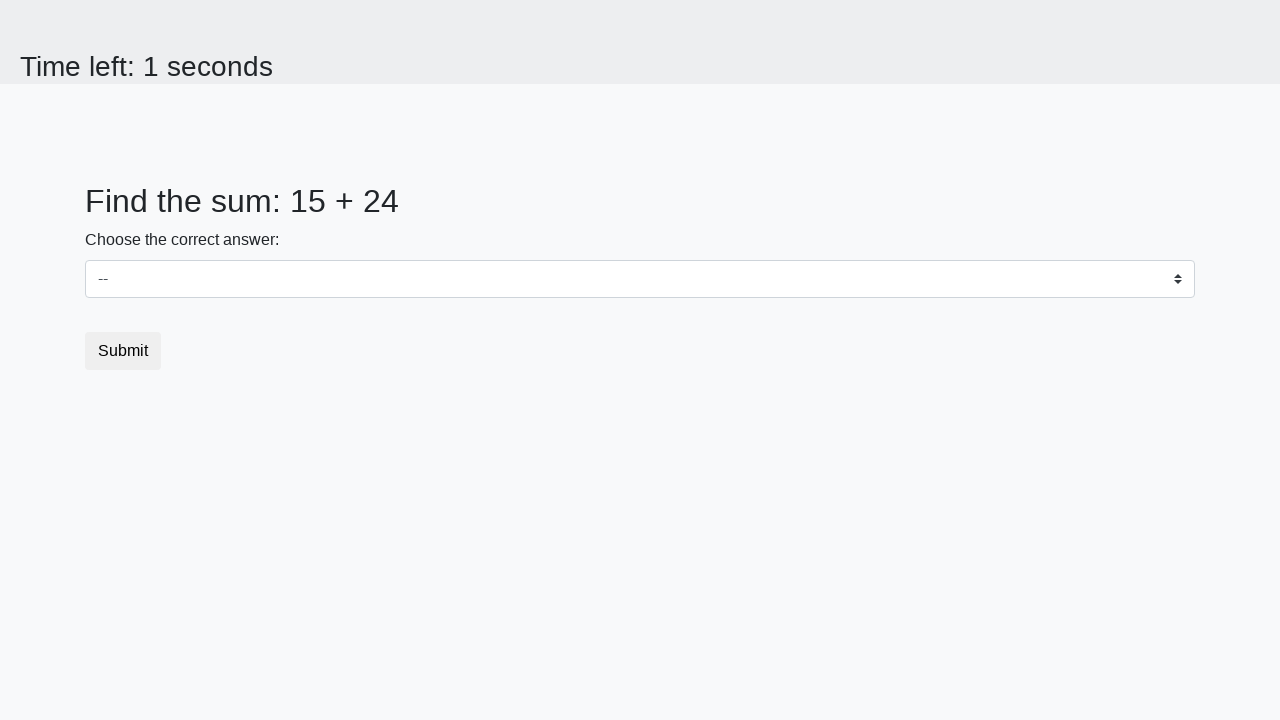